Solves a mathematical captcha by extracting a value from an element attribute, calculating the result, and submitting the form with checkbox and radio button selections

Starting URL: http://suninjuly.github.io/get_attribute.html

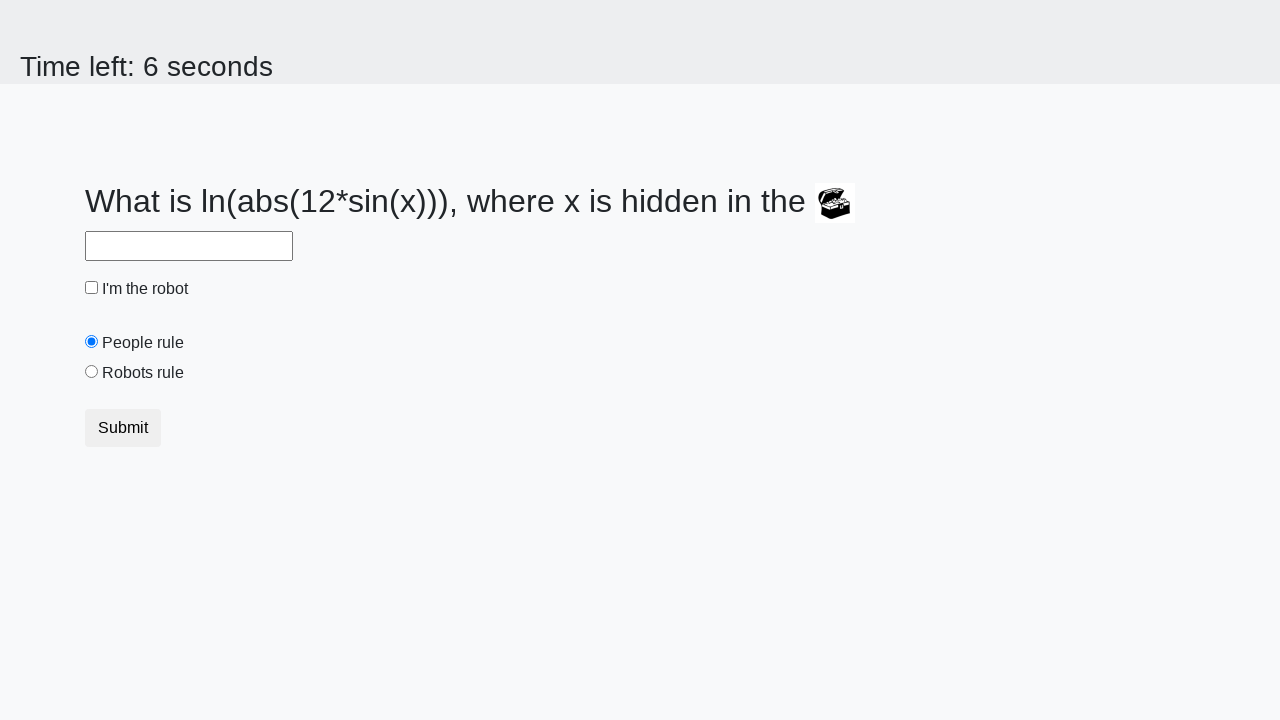

Located treasure element
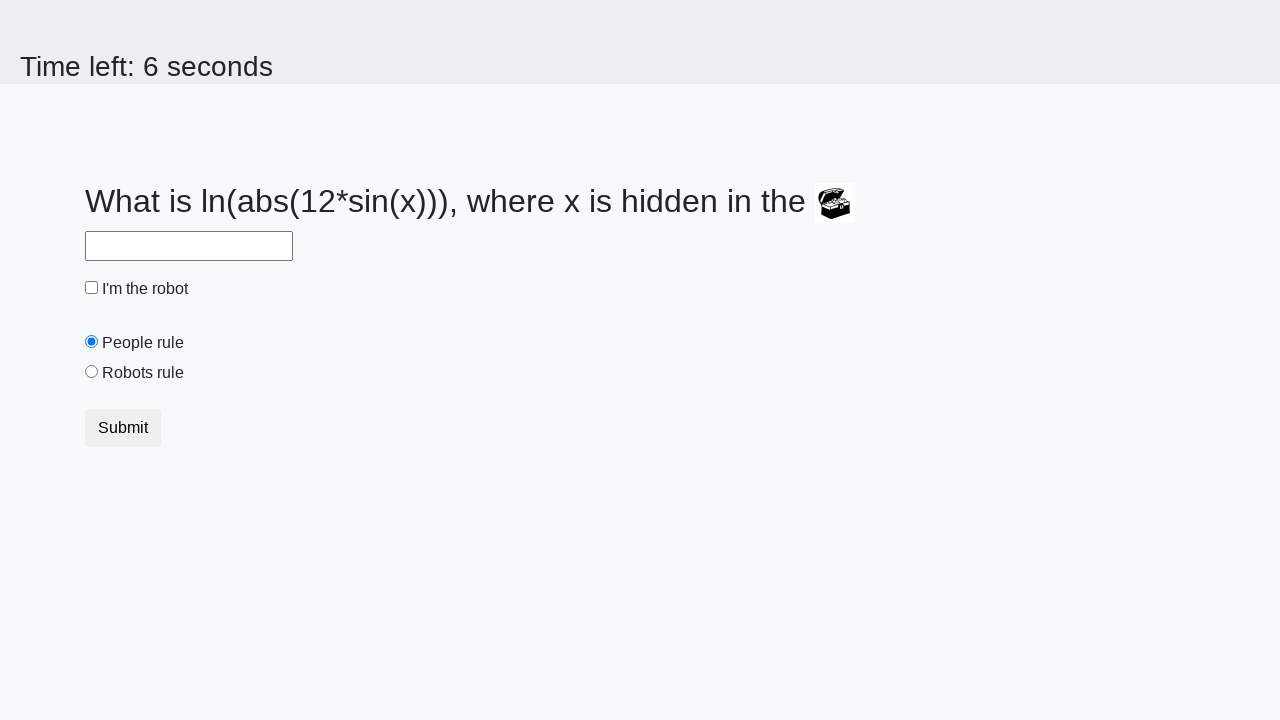

Extracted valuex attribute from treasure element: 280
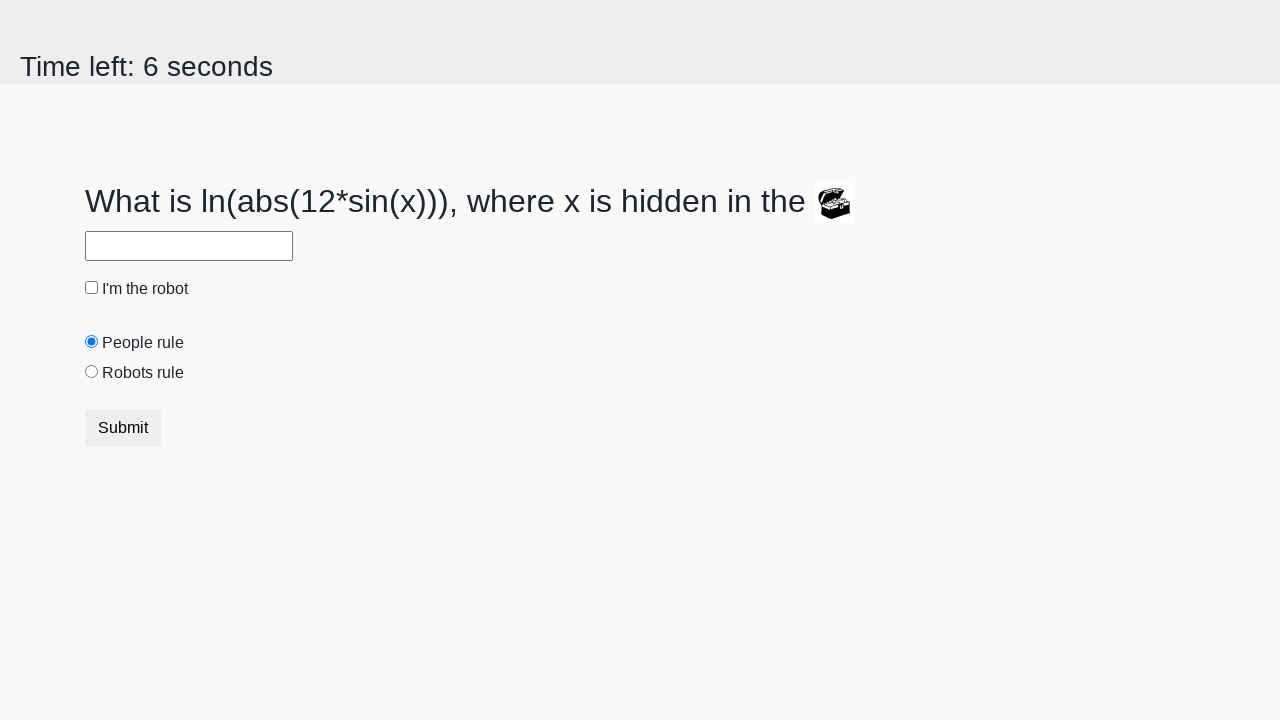

Calculated mathematical result: 1.5376654063292192
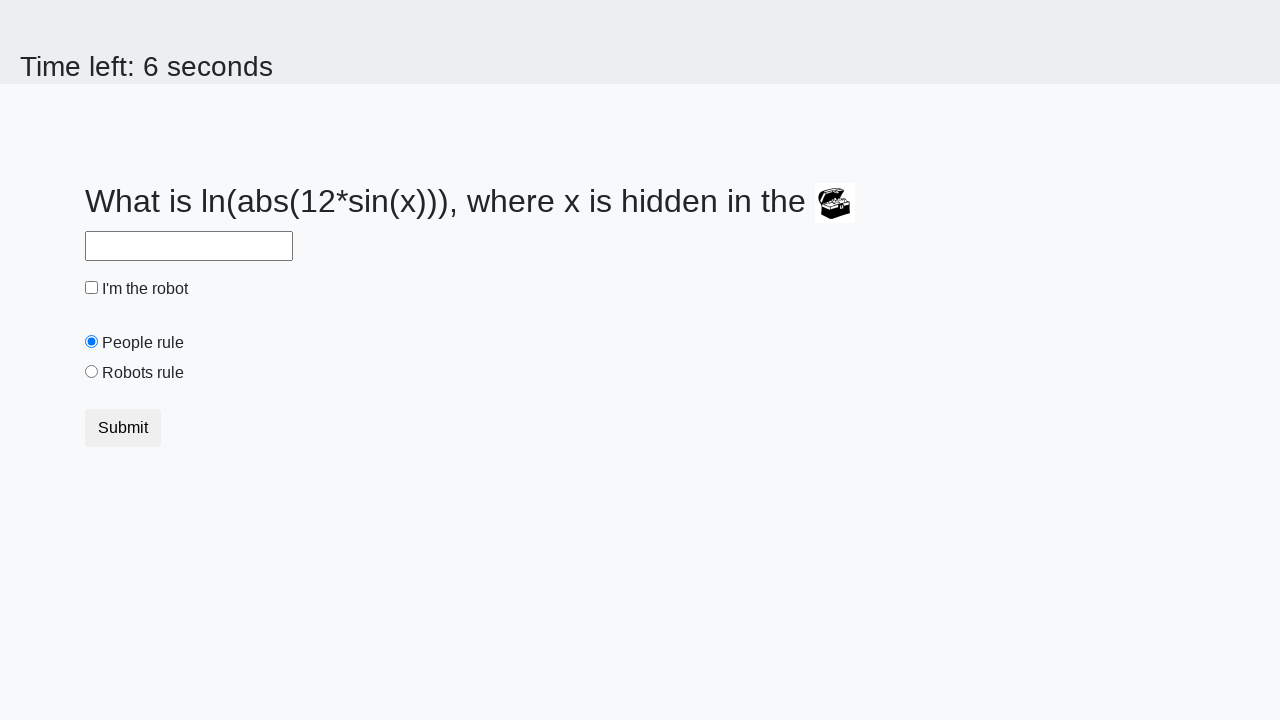

Filled answer field with calculated value: 1.5376654063292192 on #answer
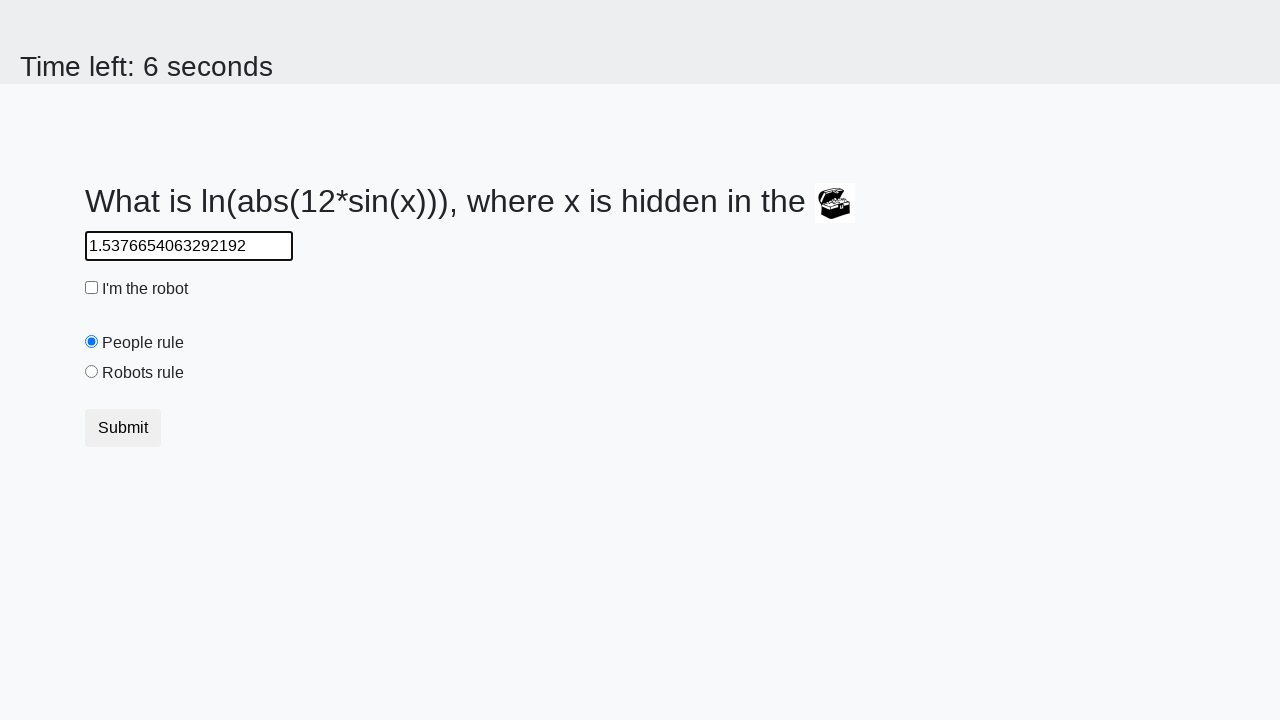

Clicked robot checkbox at (92, 288) on #robotCheckbox
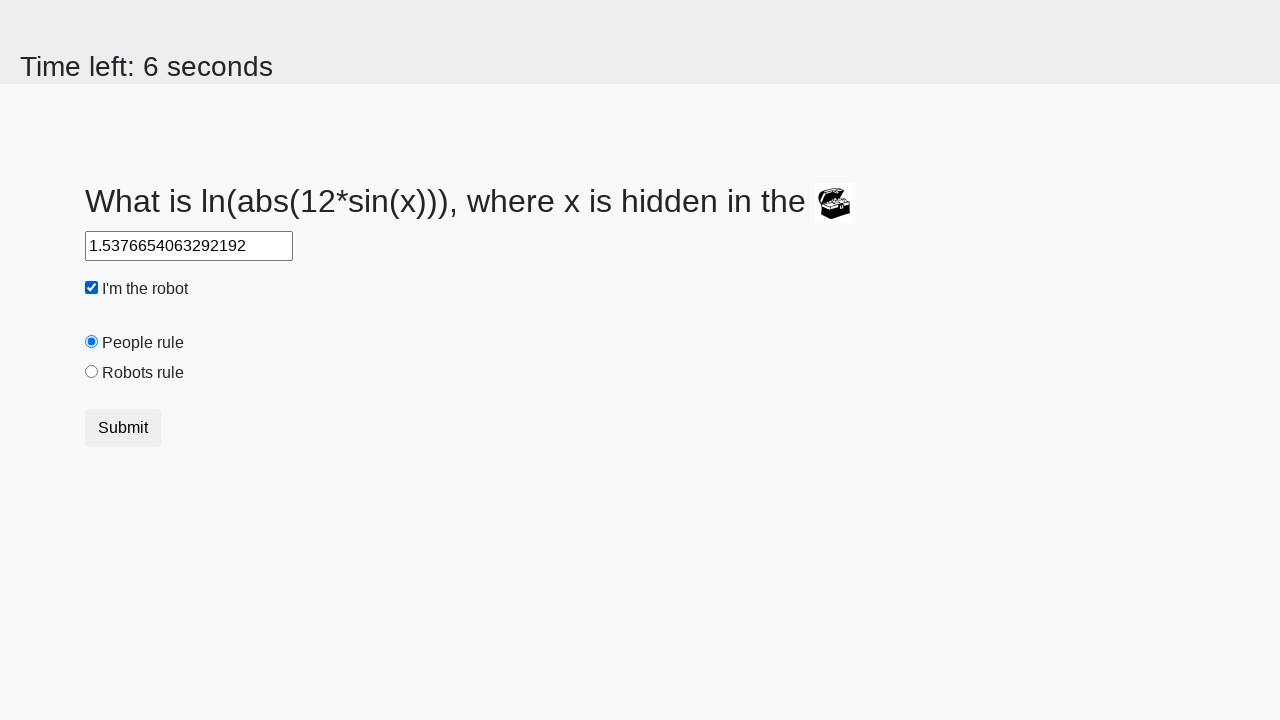

Clicked robots rule radio button at (92, 372) on #robotsRule
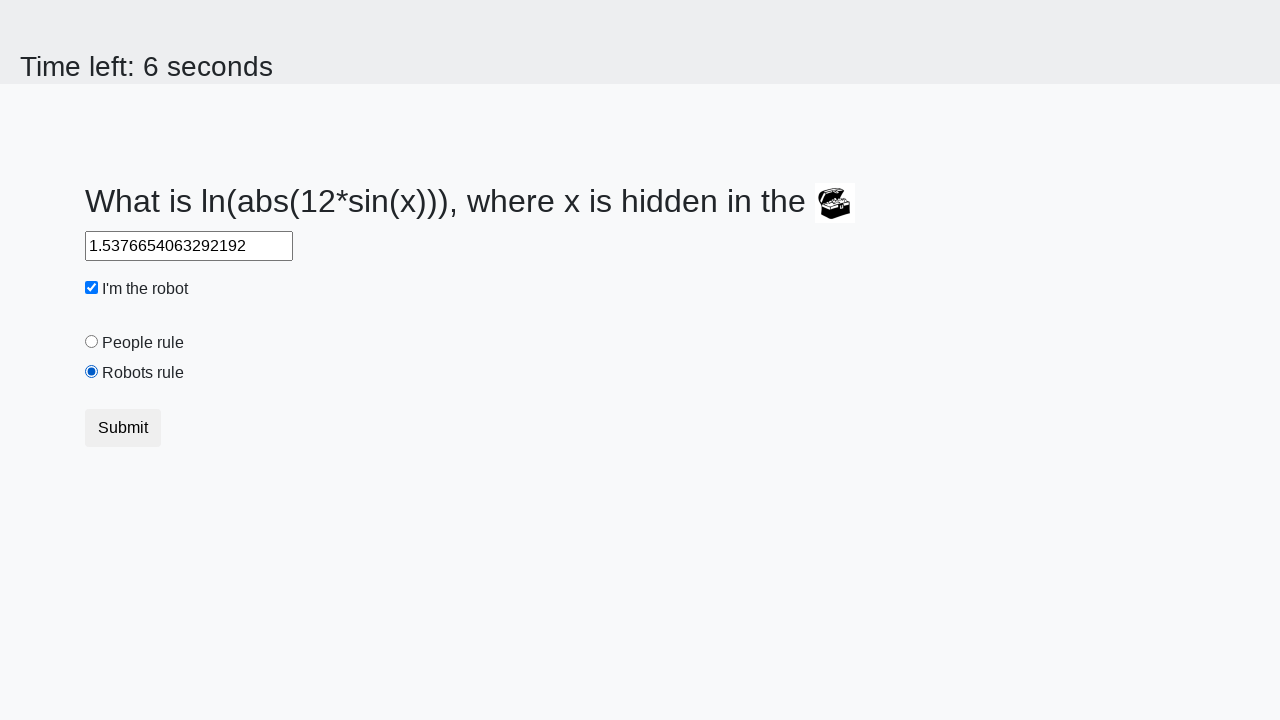

Clicked submit button to submit the form at (123, 428) on button
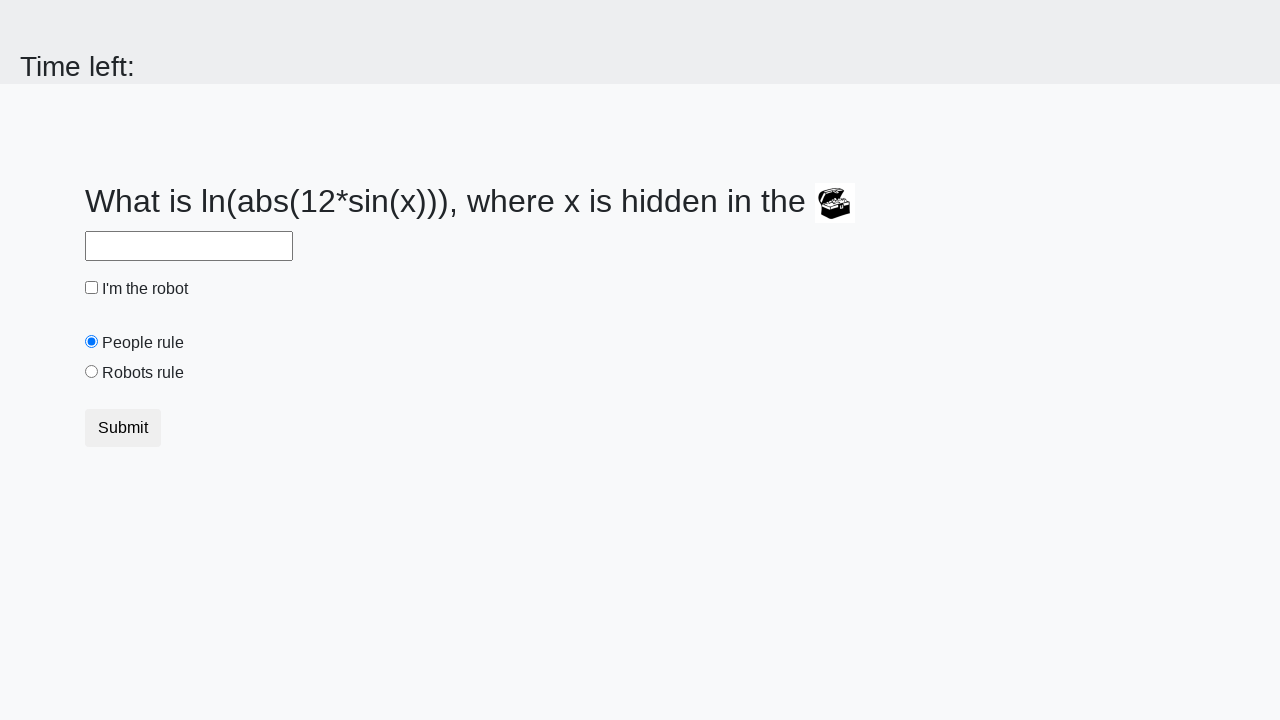

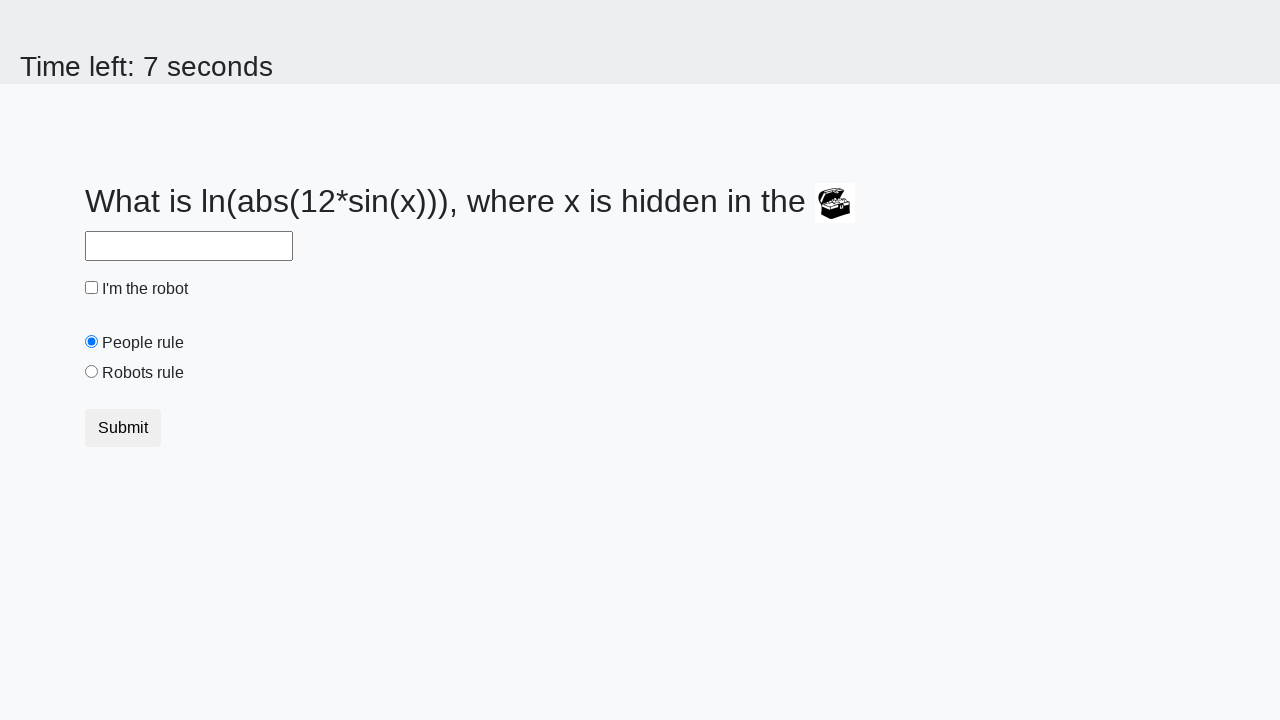